Tests a React calendar date picker by selecting a specific date (June 15, 2027) through year, month, and day navigation, then verifies the selected values are correctly displayed in the input fields.

Starting URL: https://rahulshettyacademy.com/seleniumPractise/#/offers

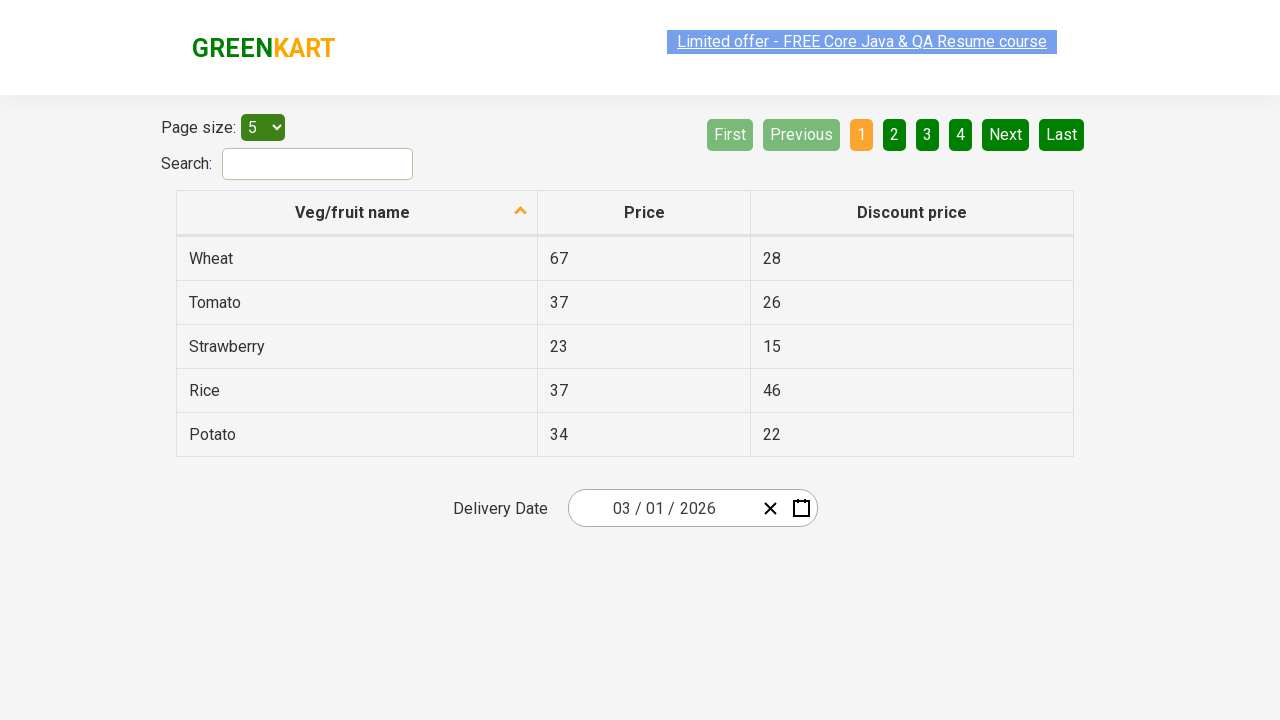

Clicked date picker input group to open calendar at (662, 508) on .react-date-picker__inputGroup
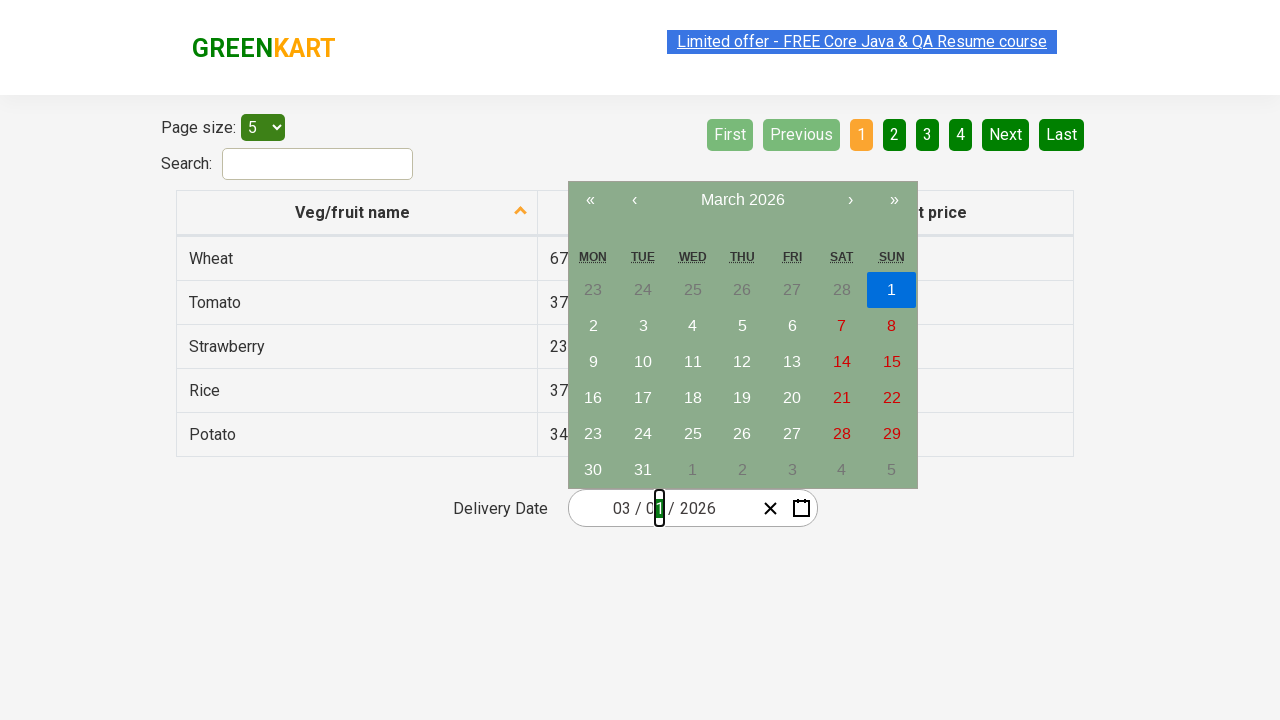

Clicked navigation label to navigate to month view at (742, 200) on .react-calendar__navigation__label
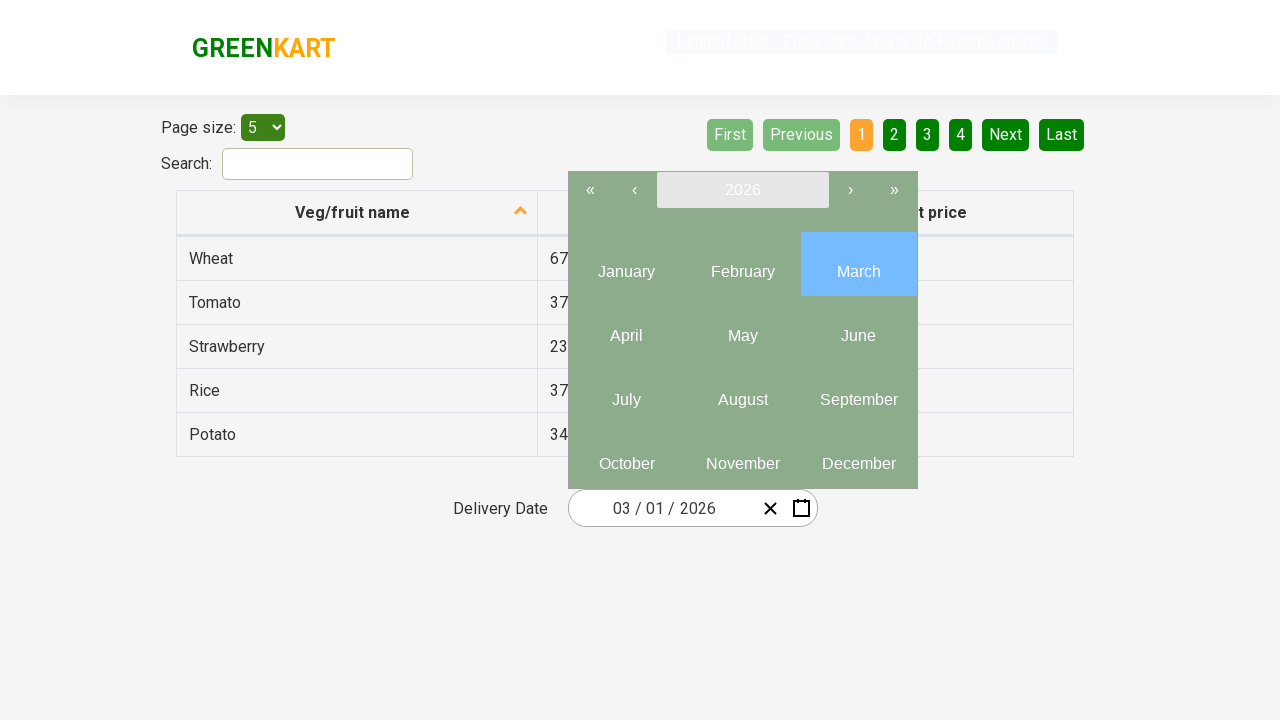

Clicked navigation label again to navigate to year view at (742, 190) on .react-calendar__navigation__label
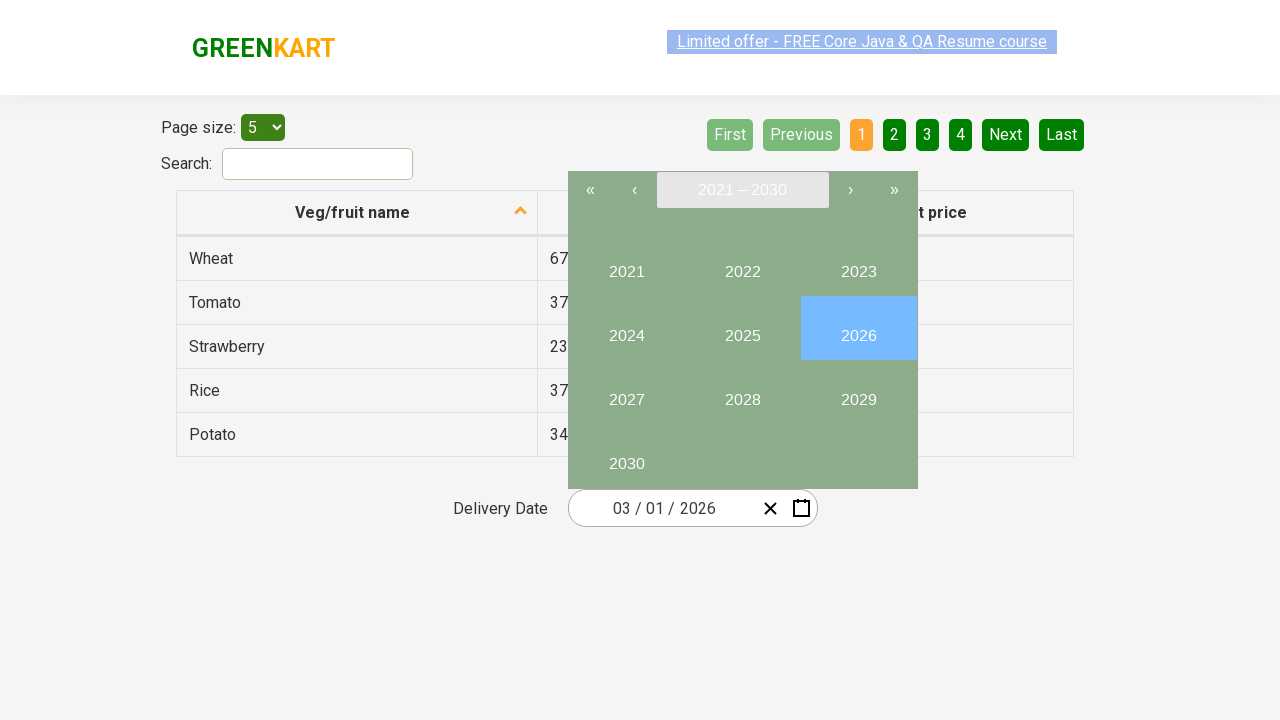

Selected year 2027 at (626, 392) on //button[text()='2027']
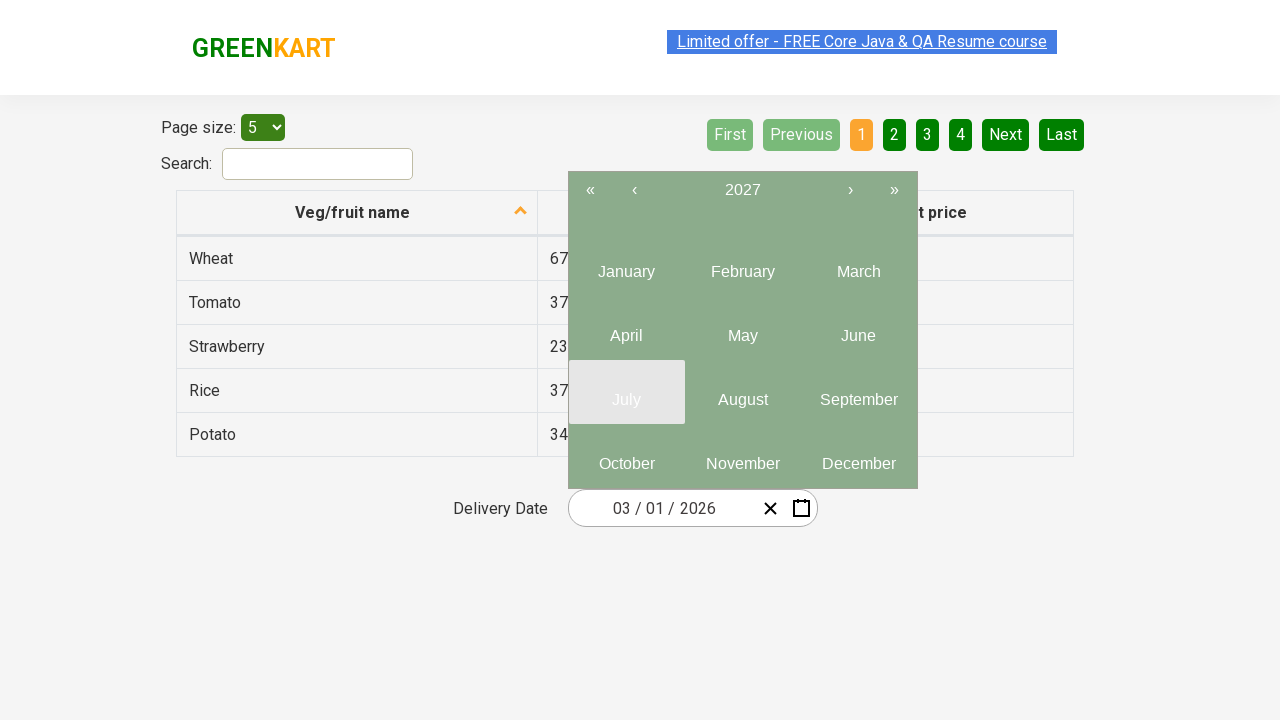

Selected month 6 (June) at (858, 328) on .react-calendar__year-view__months__month >> nth=5
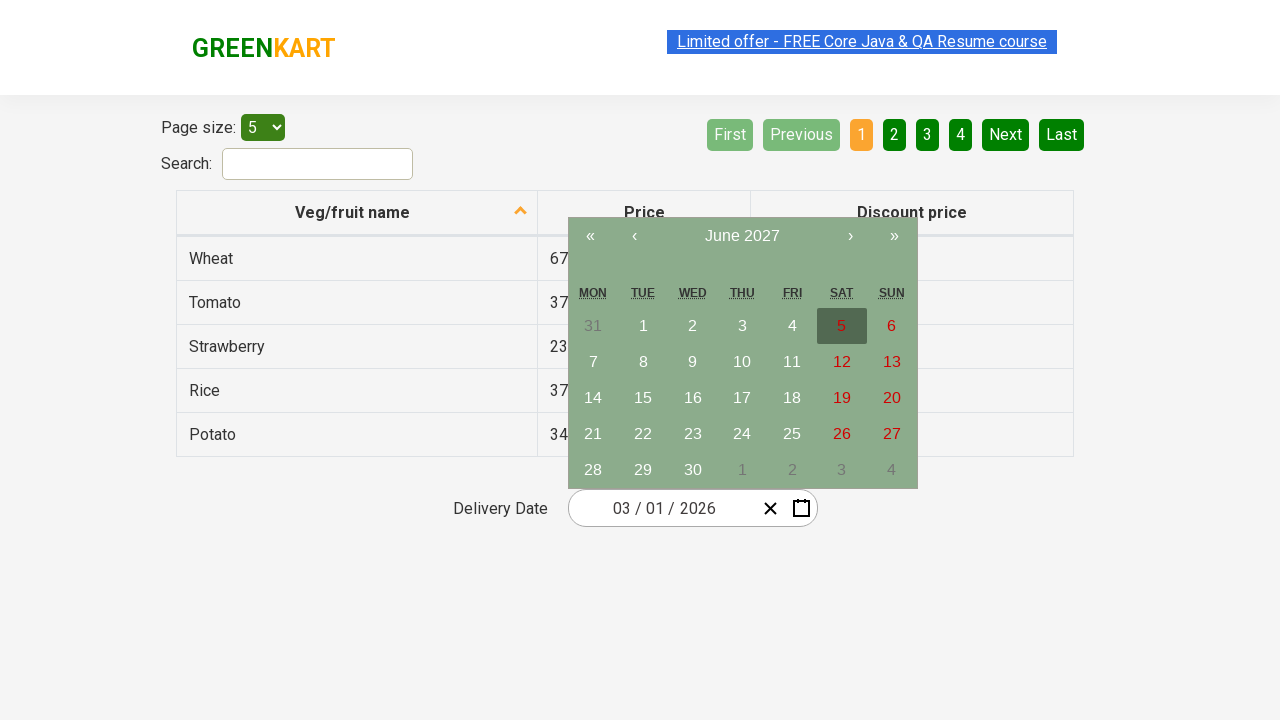

Selected date 15 at (643, 398) on //abbr[text()='15']
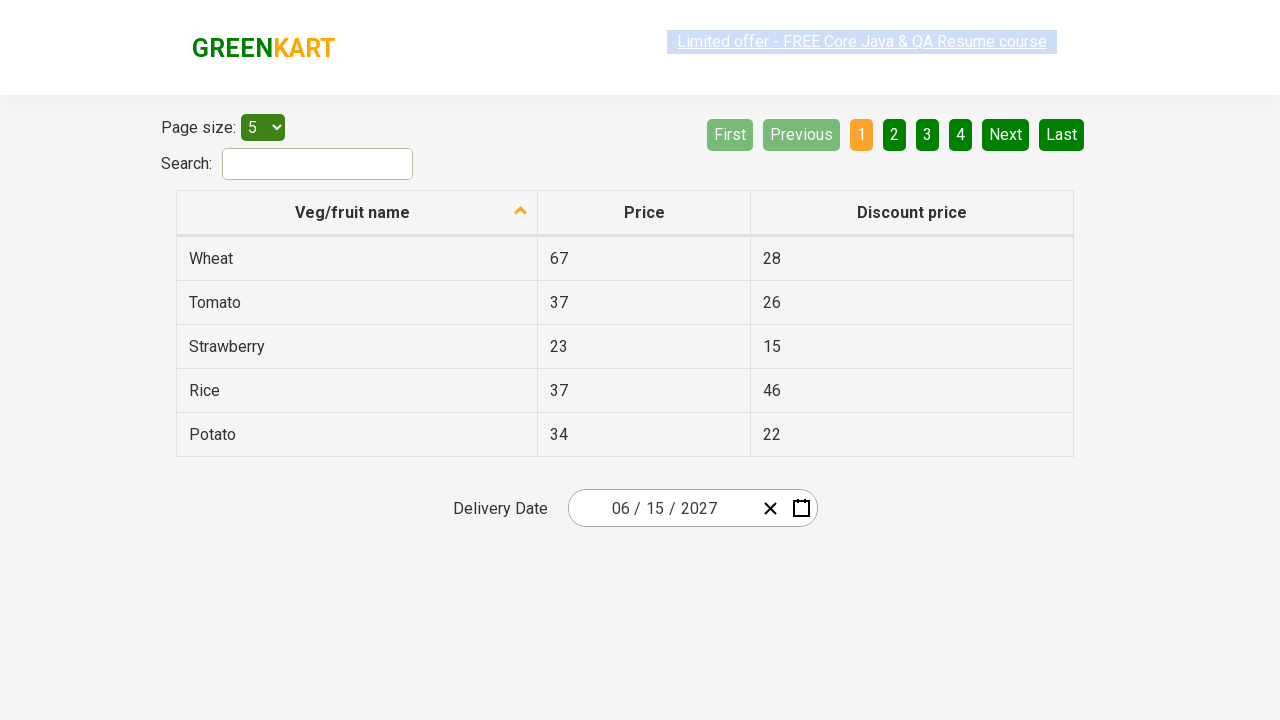

Input fields updated with selected date
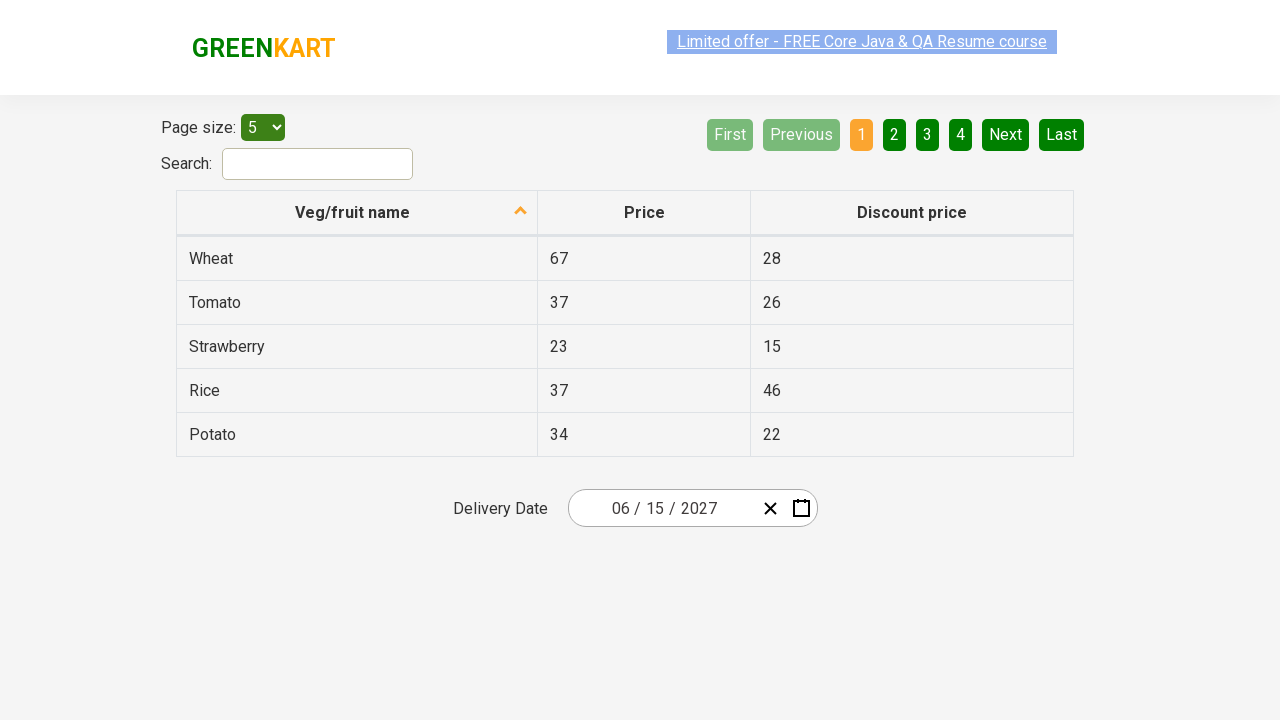

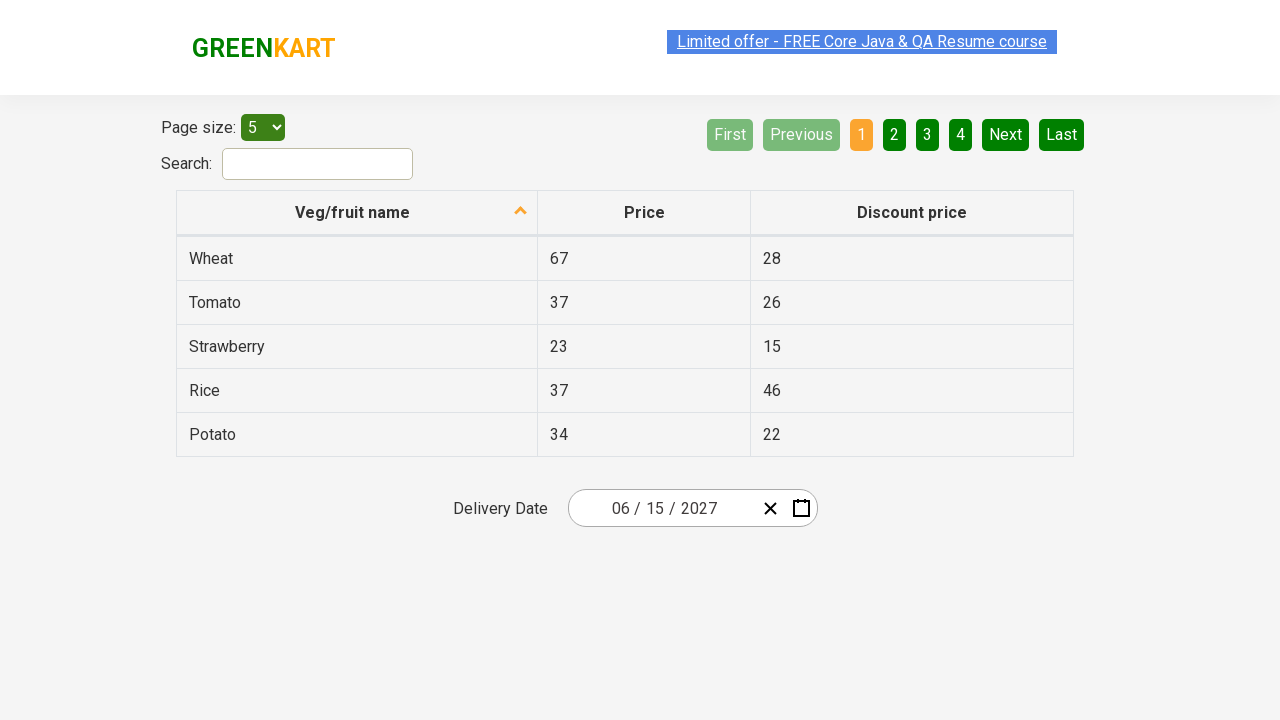